Tests that clicking the first checkbox marks it as checked on the Heroku test app checkboxes page

Starting URL: https://the-internet.herokuapp.com/checkboxes

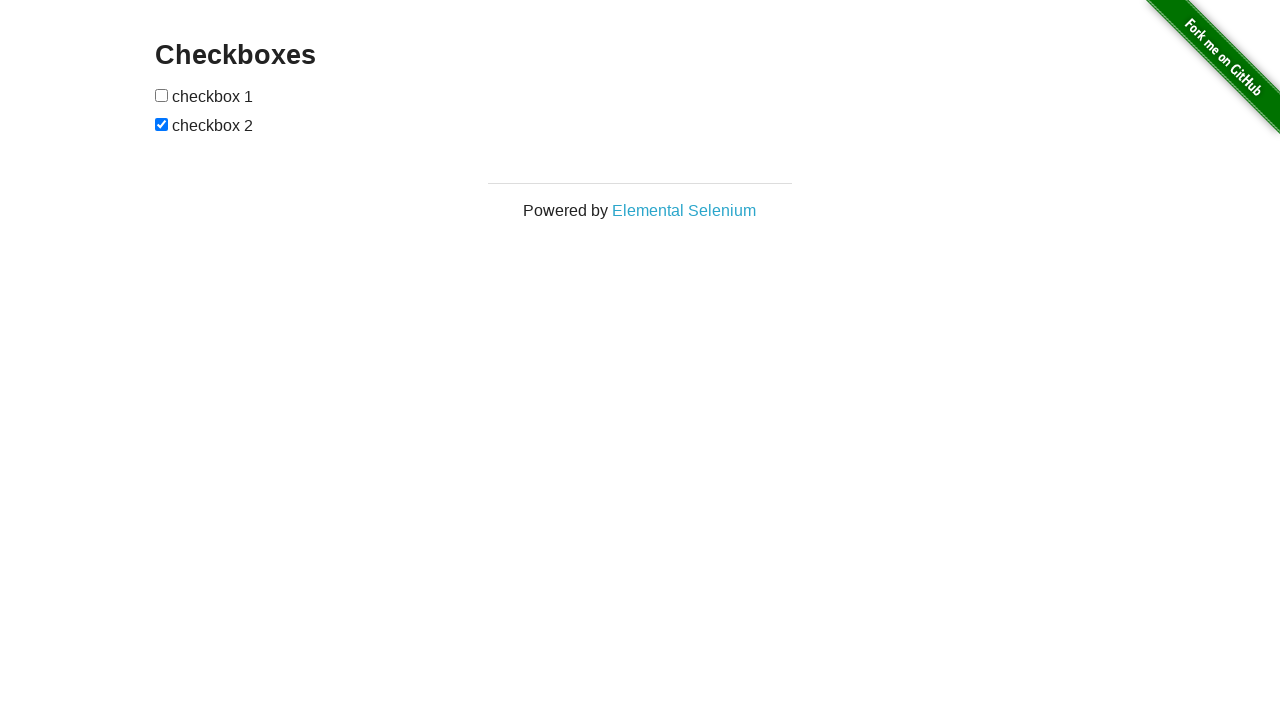

Waited for checkboxes to be visible on the page
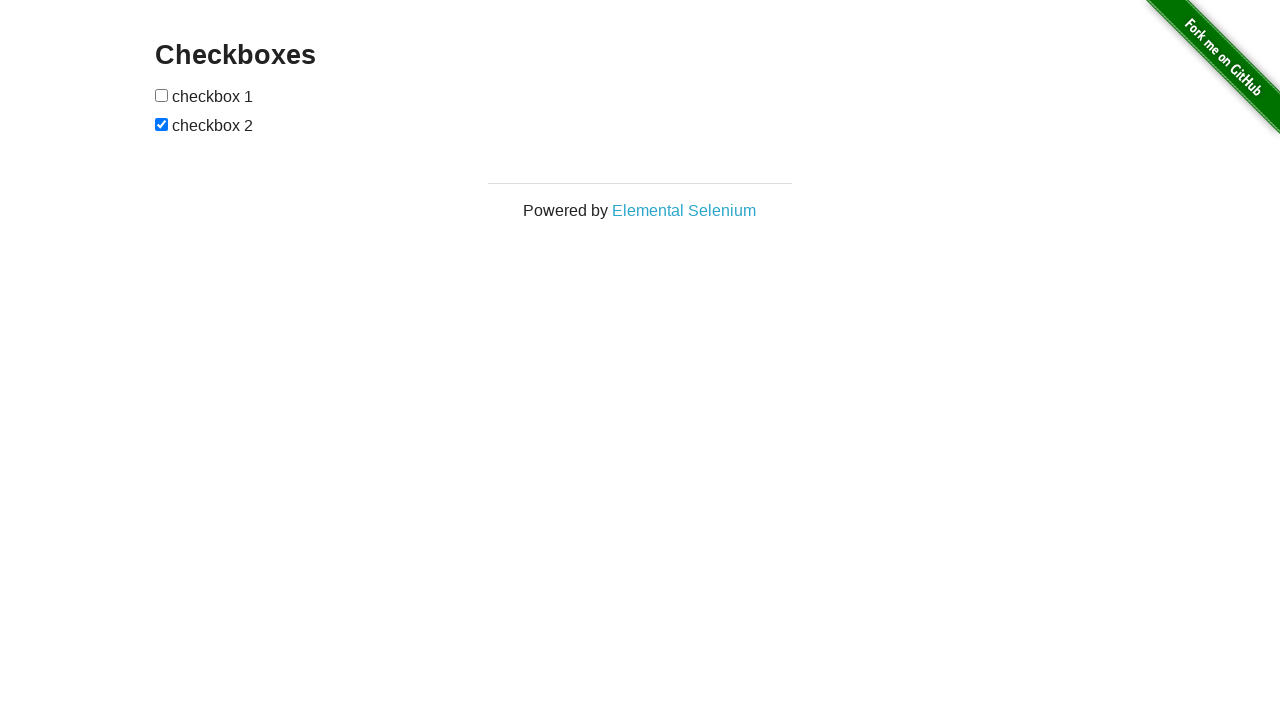

Clicked the first checkbox at (162, 95) on input[type='checkbox'] >> nth=0
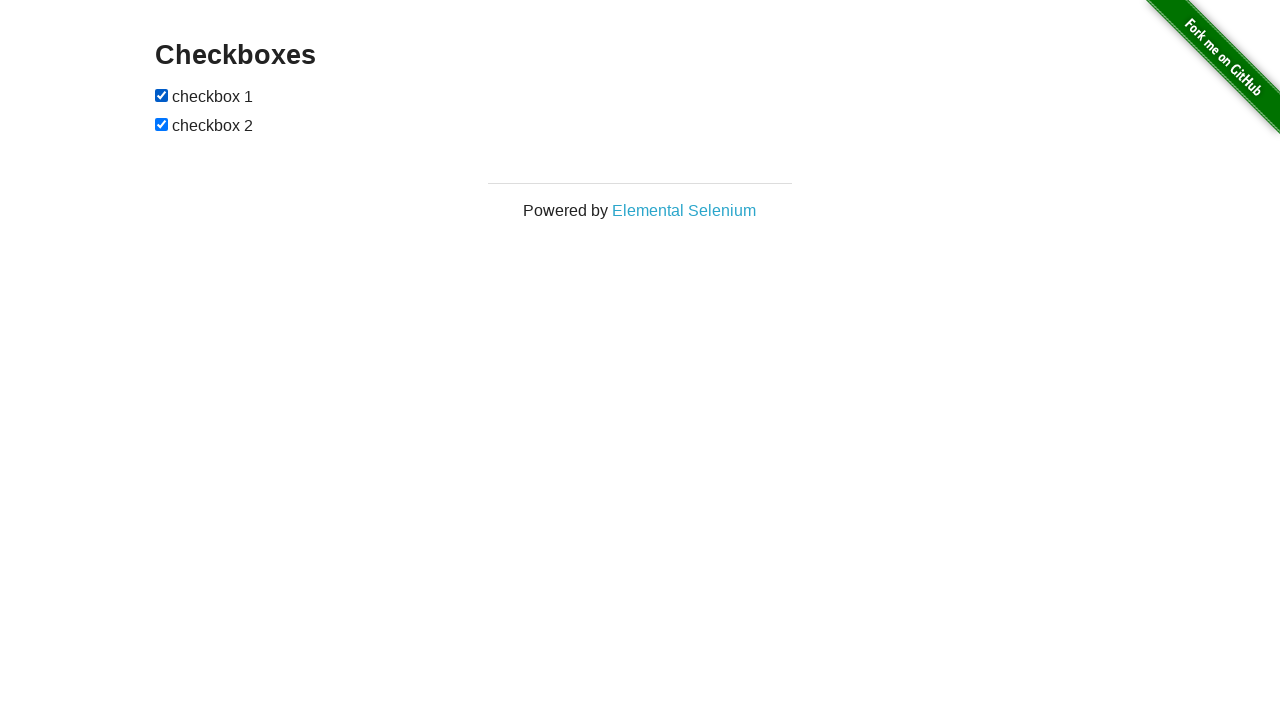

Verified that the first checkbox is checked
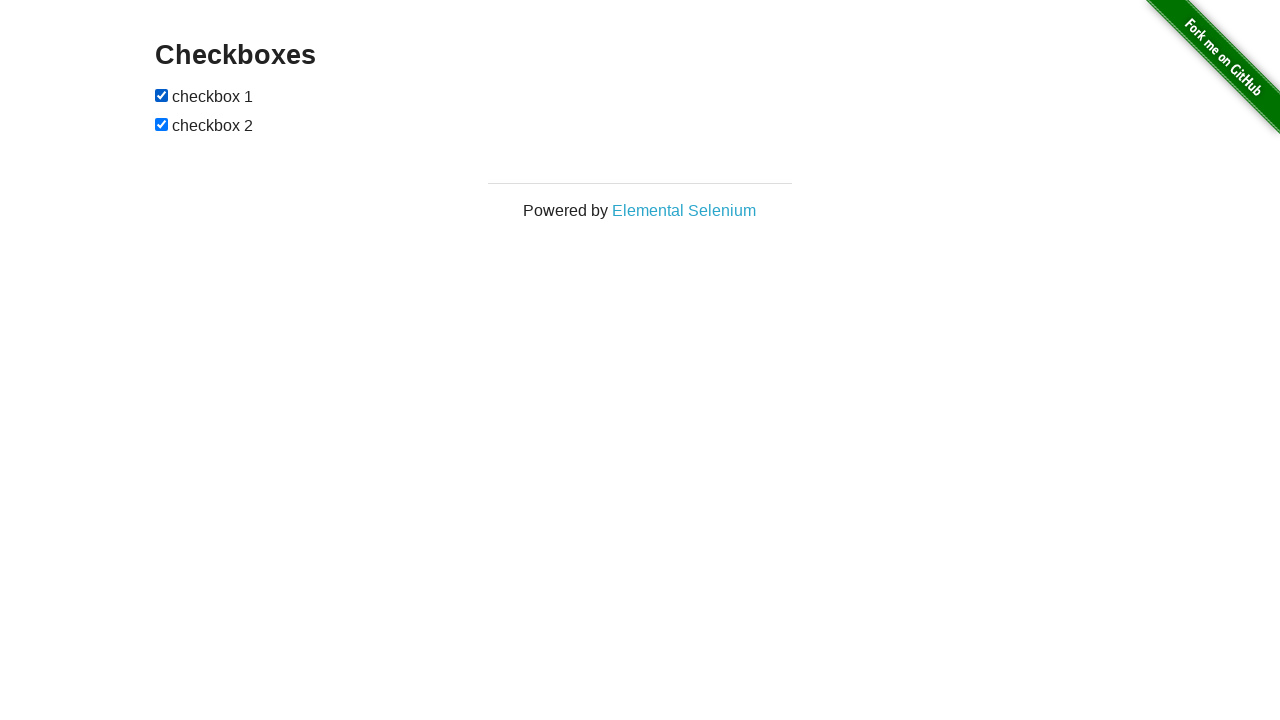

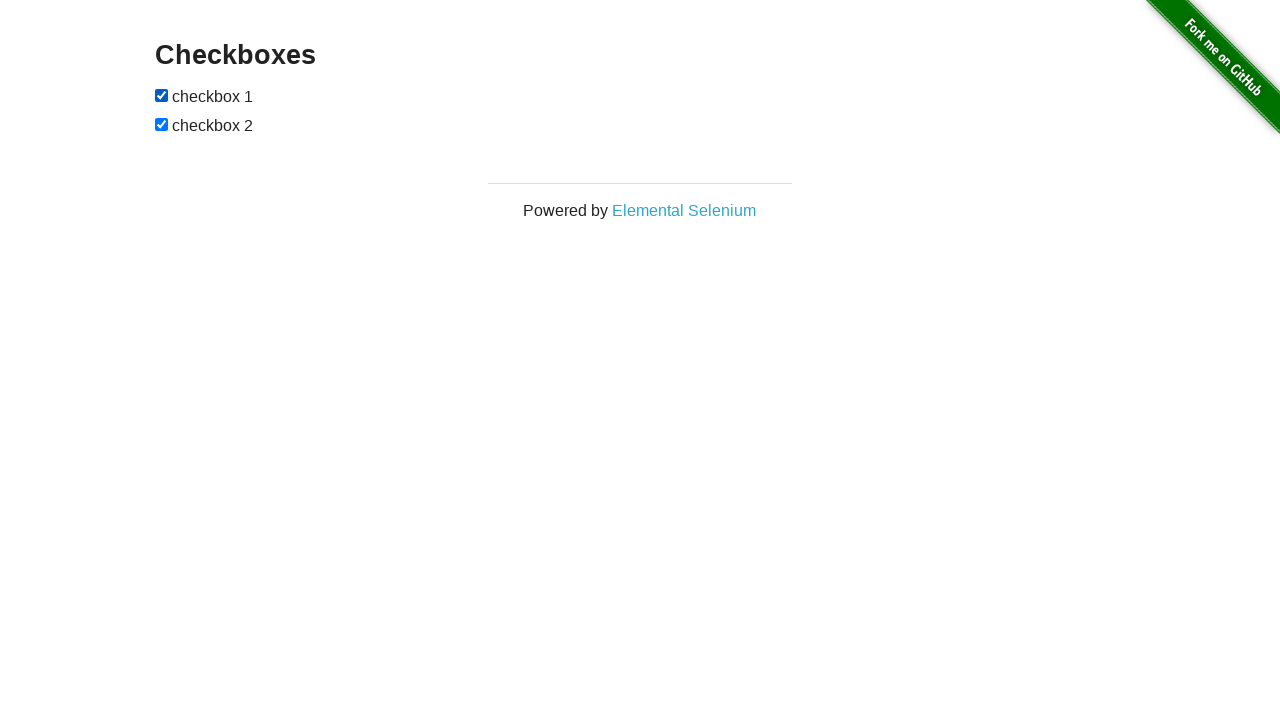